Tests scrolling functionality on a practice page by scrolling the main window and a fixed table, then verifies that the sum of values in a table column matches the displayed total

Starting URL: https://rahulshettyacademy.com/AutomationPractice/

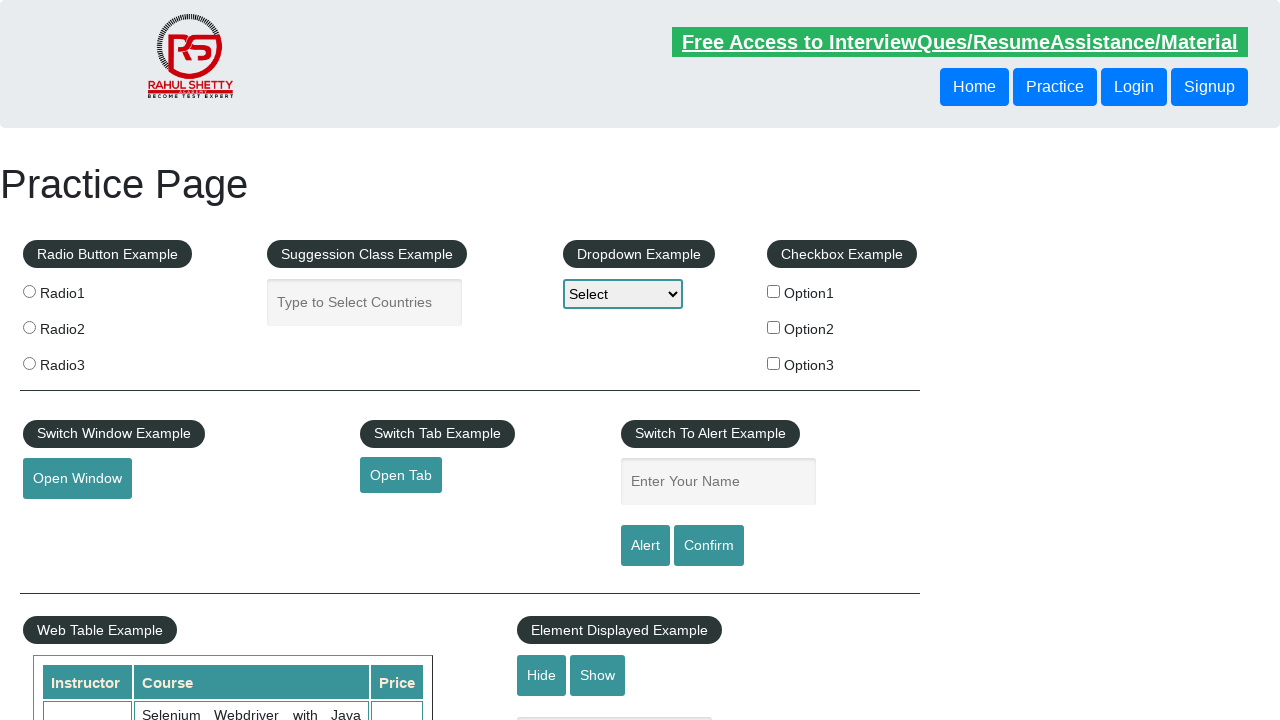

Scrolled main window down by 500 pixels
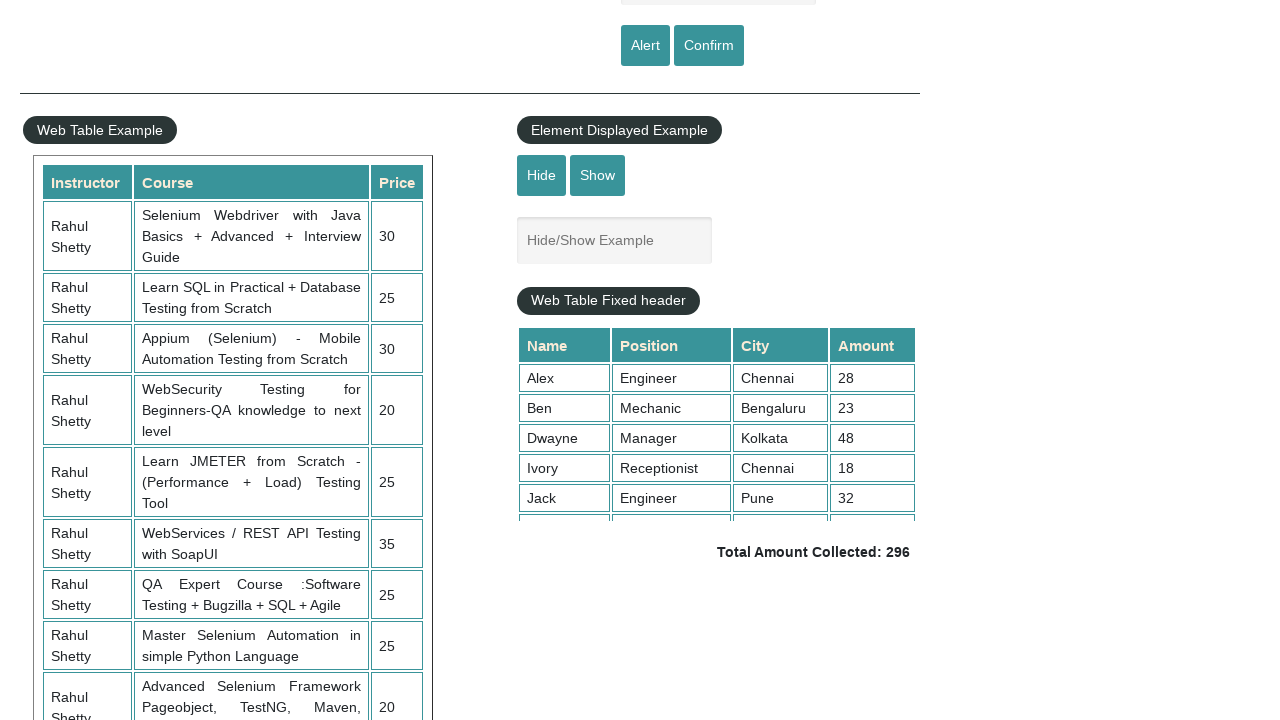

Waited 3000ms for scroll to complete
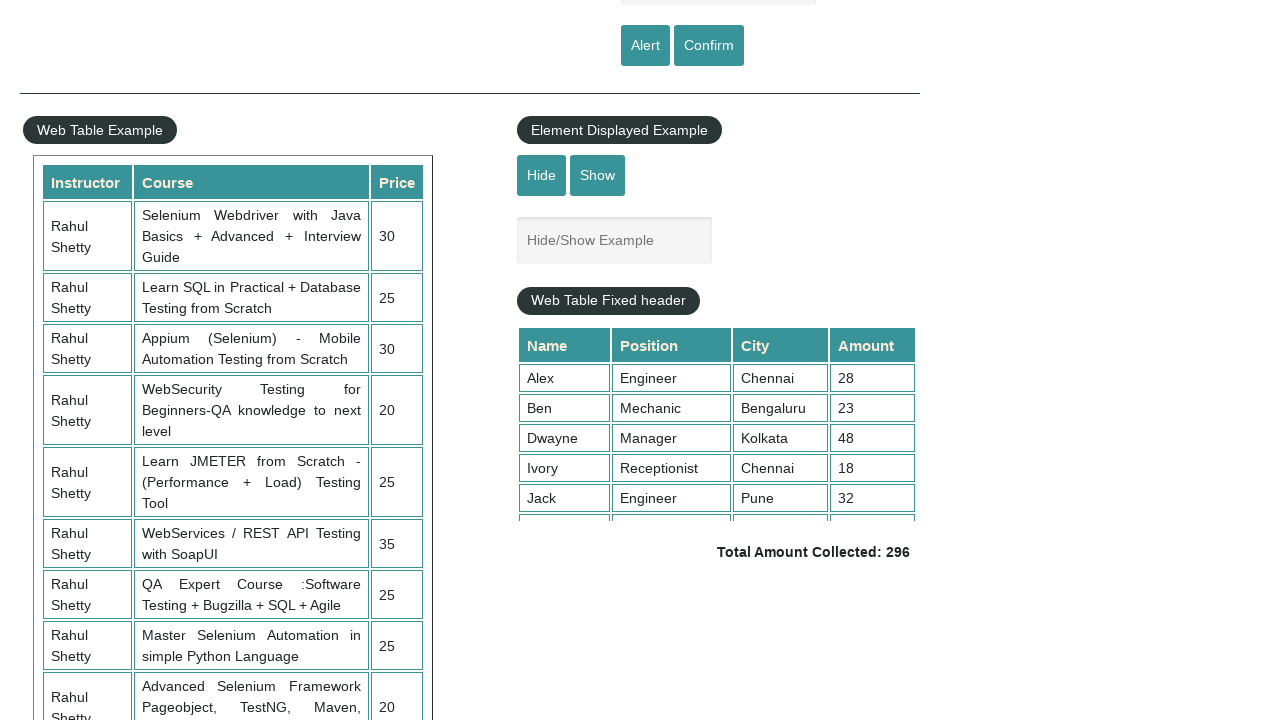

Scrolled fixed table element down by 300 pixels
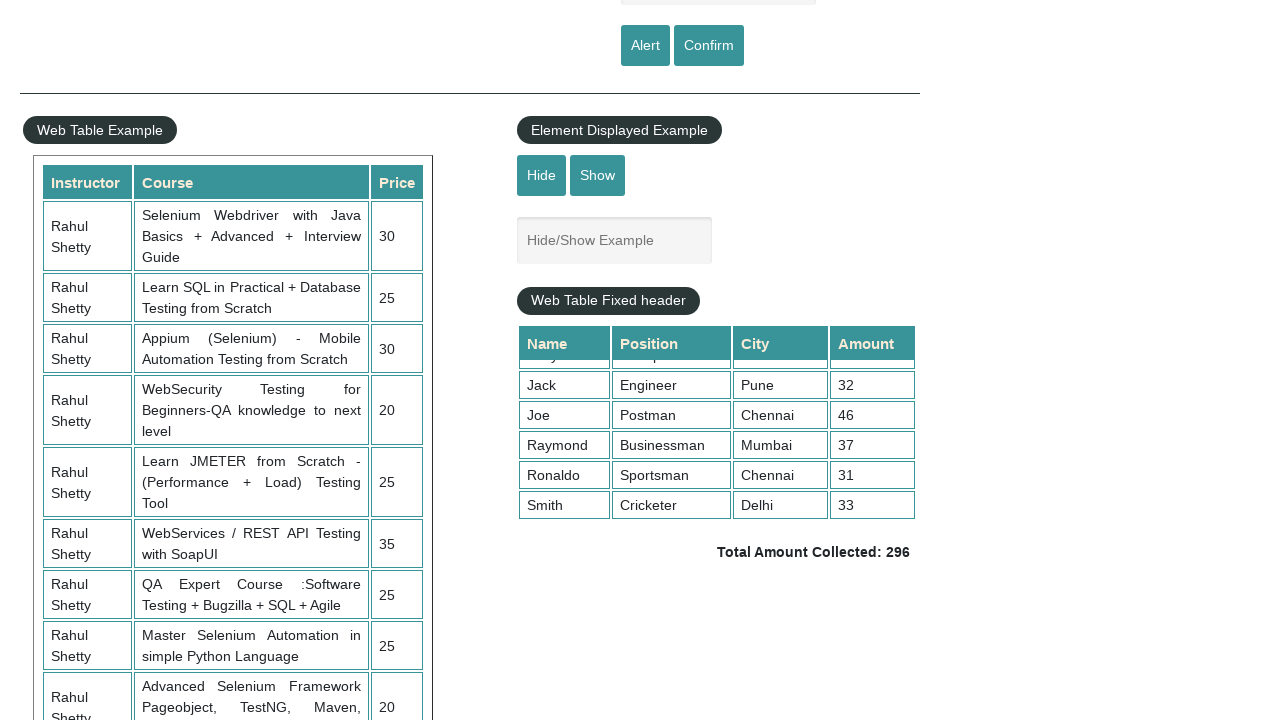

Retrieved all values from 4th column of the table
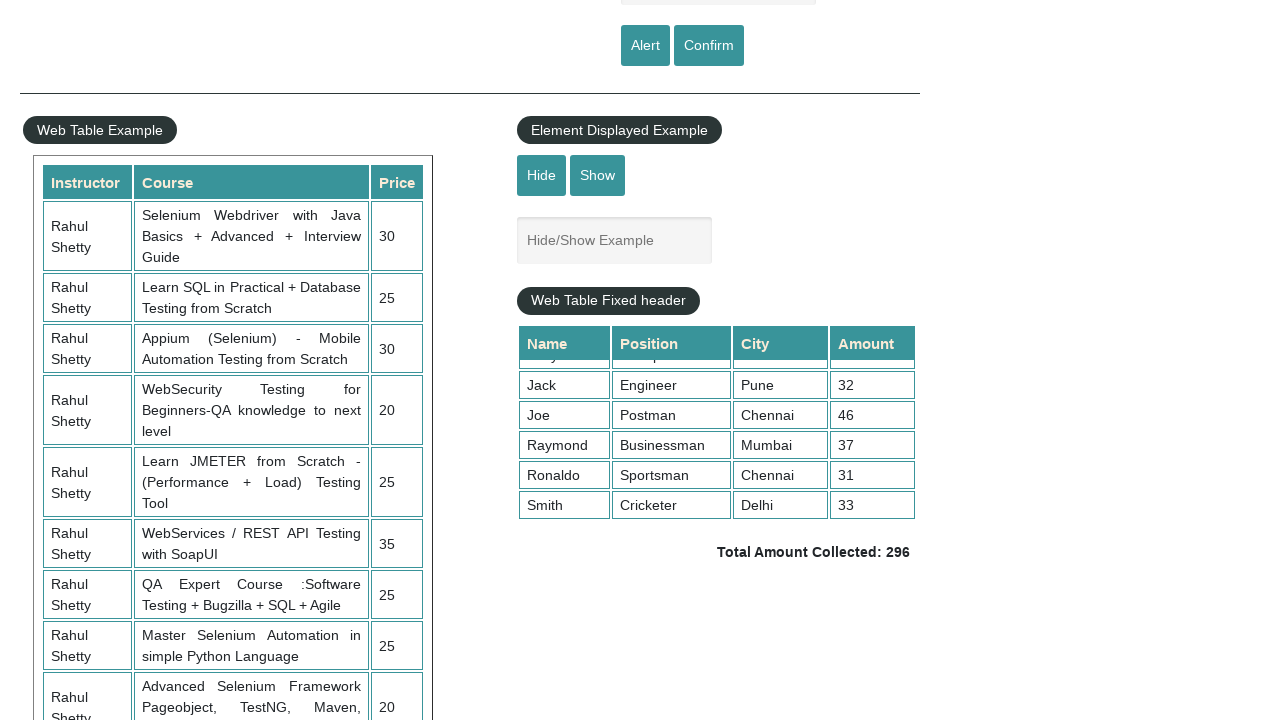

Calculated sum of table column values: 296
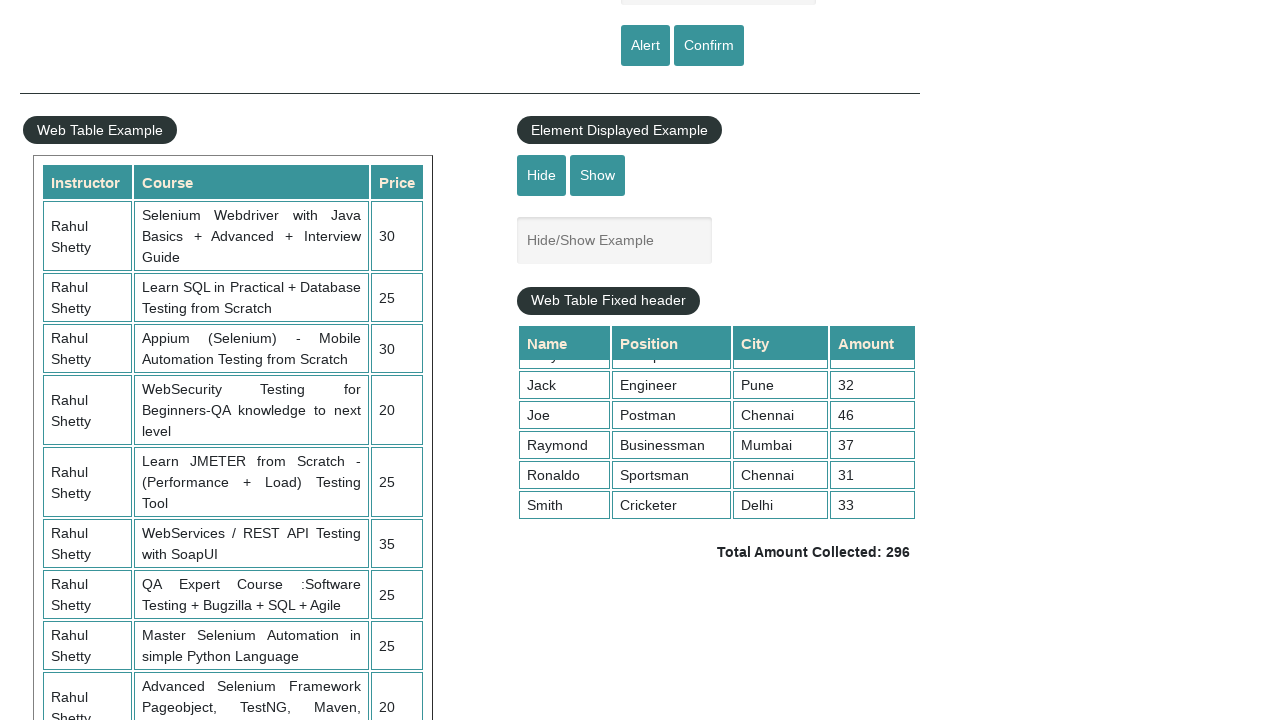

Retrieved expected total from totalAmount element
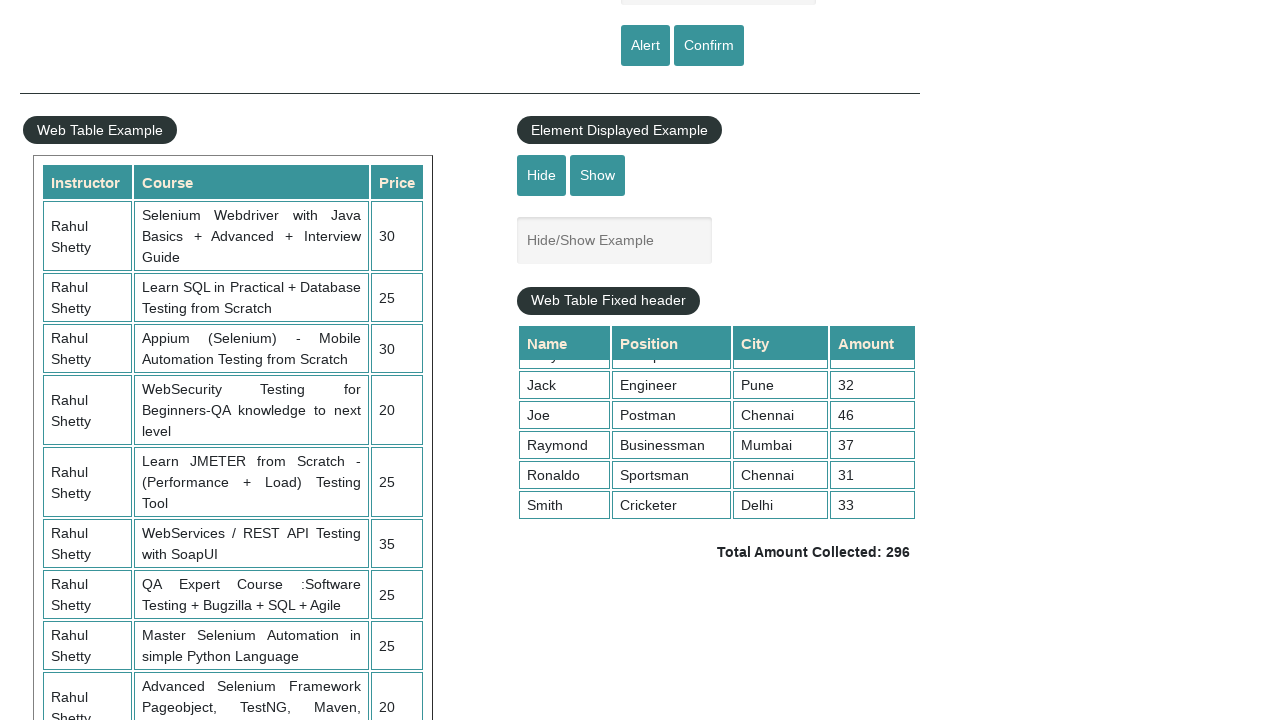

Parsed expected total value: 296
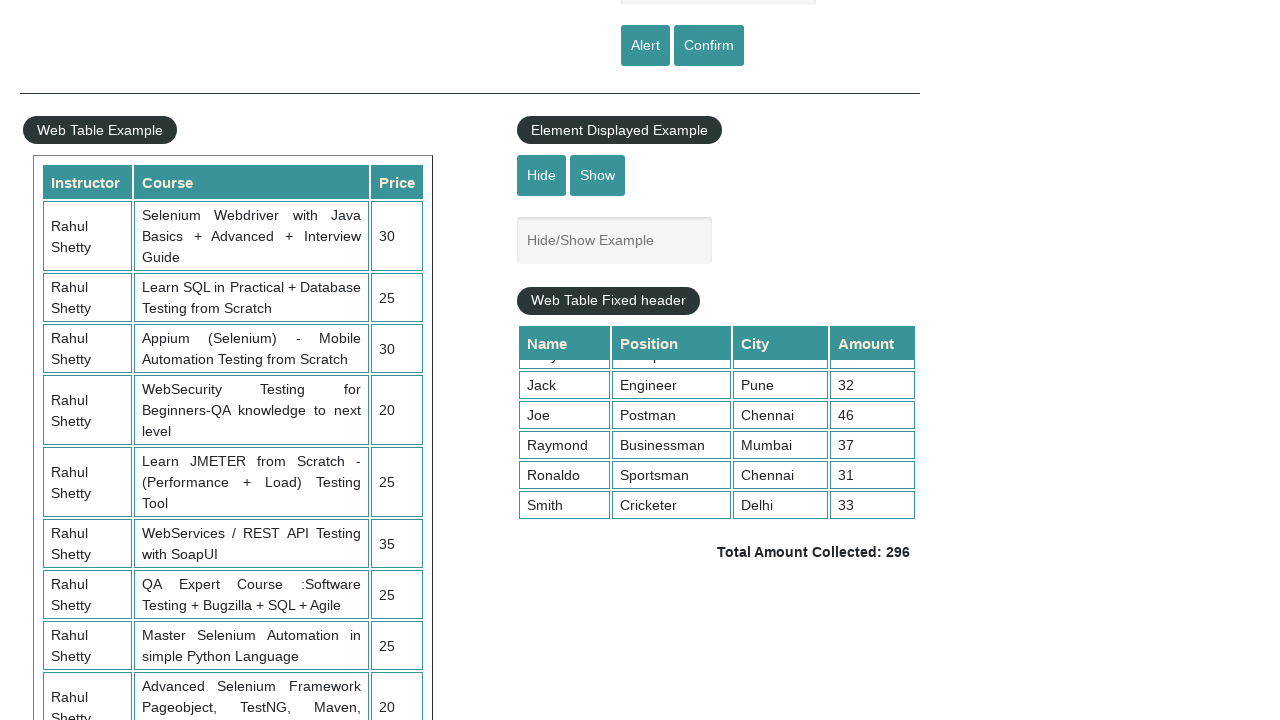

Verified that calculated sum (296) matches displayed total (296)
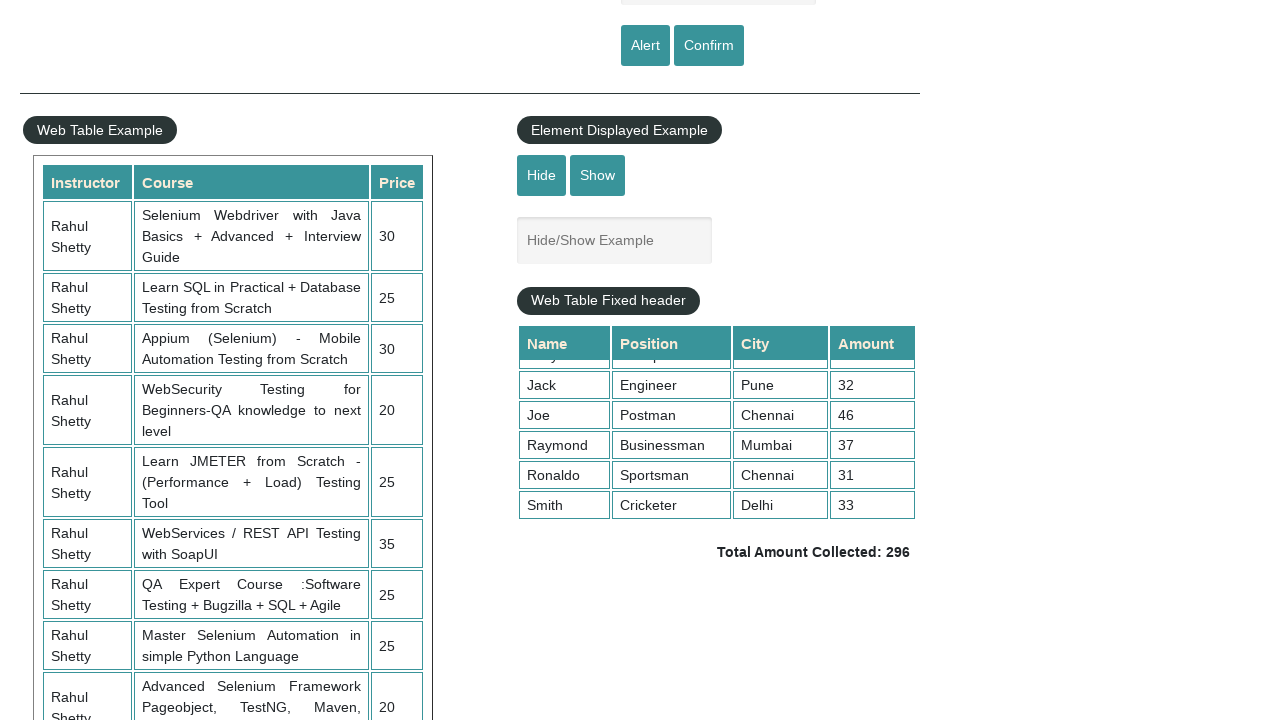

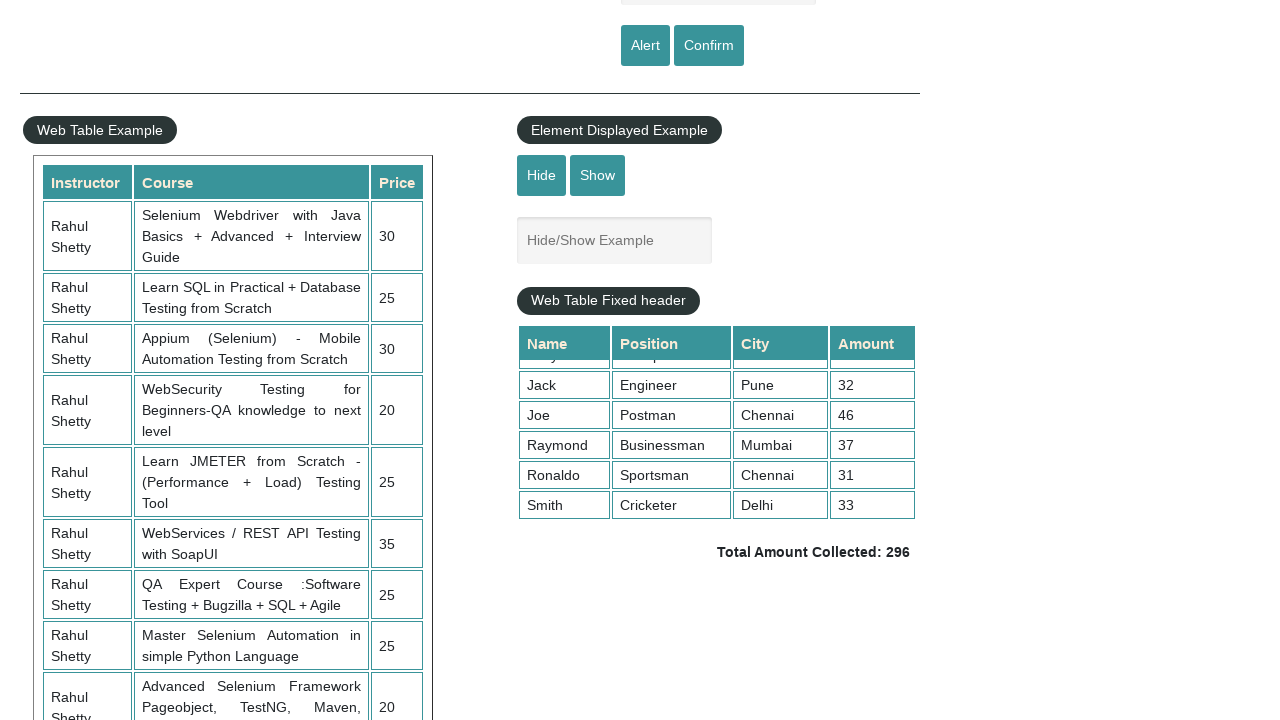